Tests window handling functionality by opening a new window, switching between windows, and verifying content in both windows

Starting URL: https://the-internet.herokuapp.com/windows

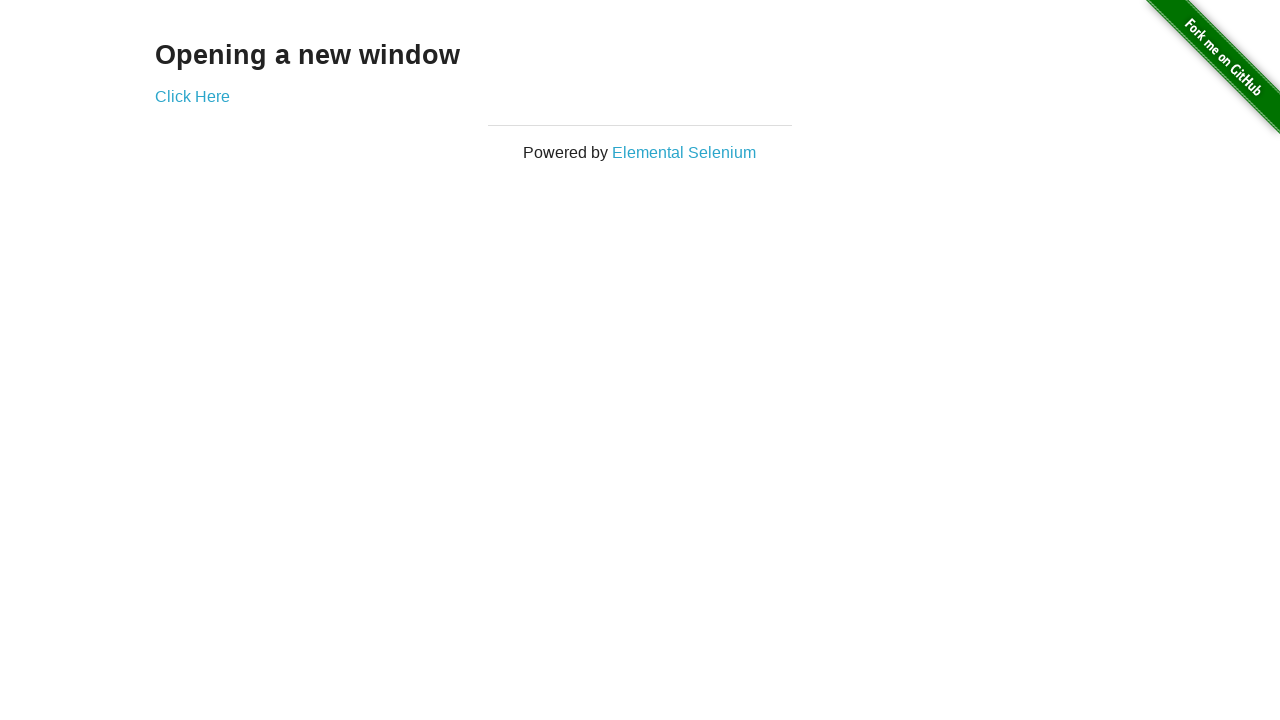

Clicked 'Click Here' link to open new window at (192, 96) on text=Click Here
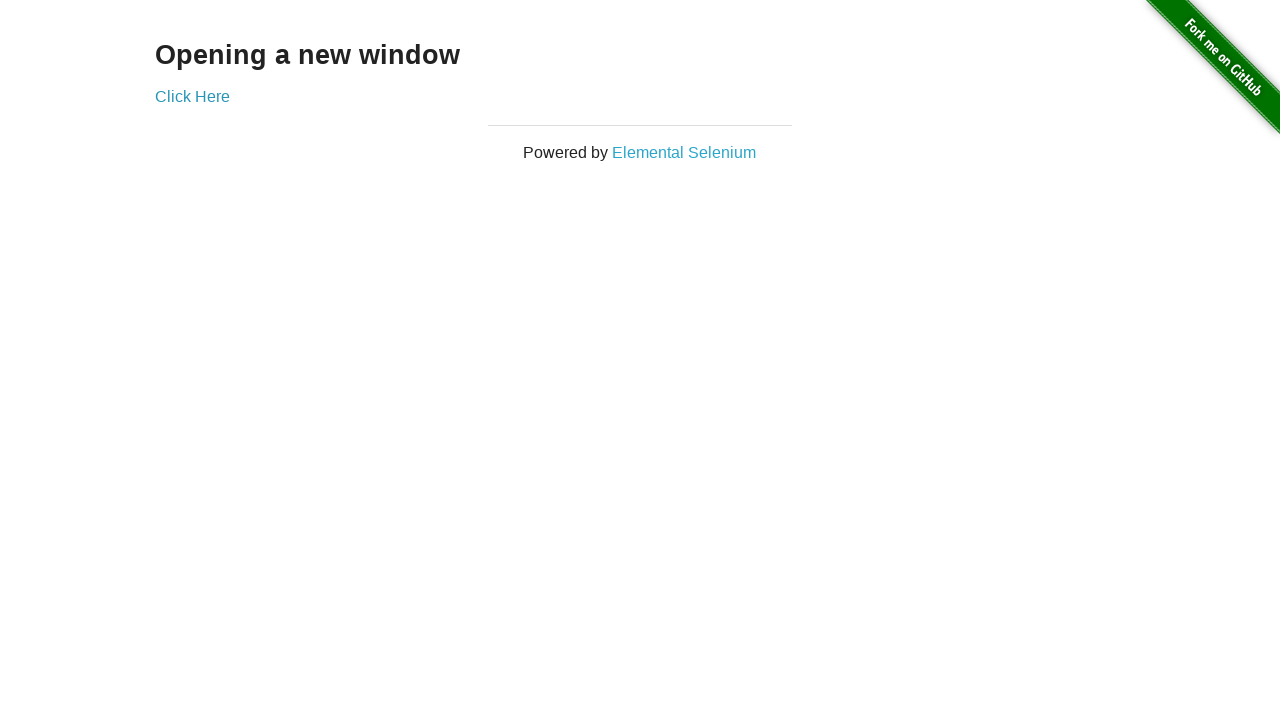

New window opened and captured
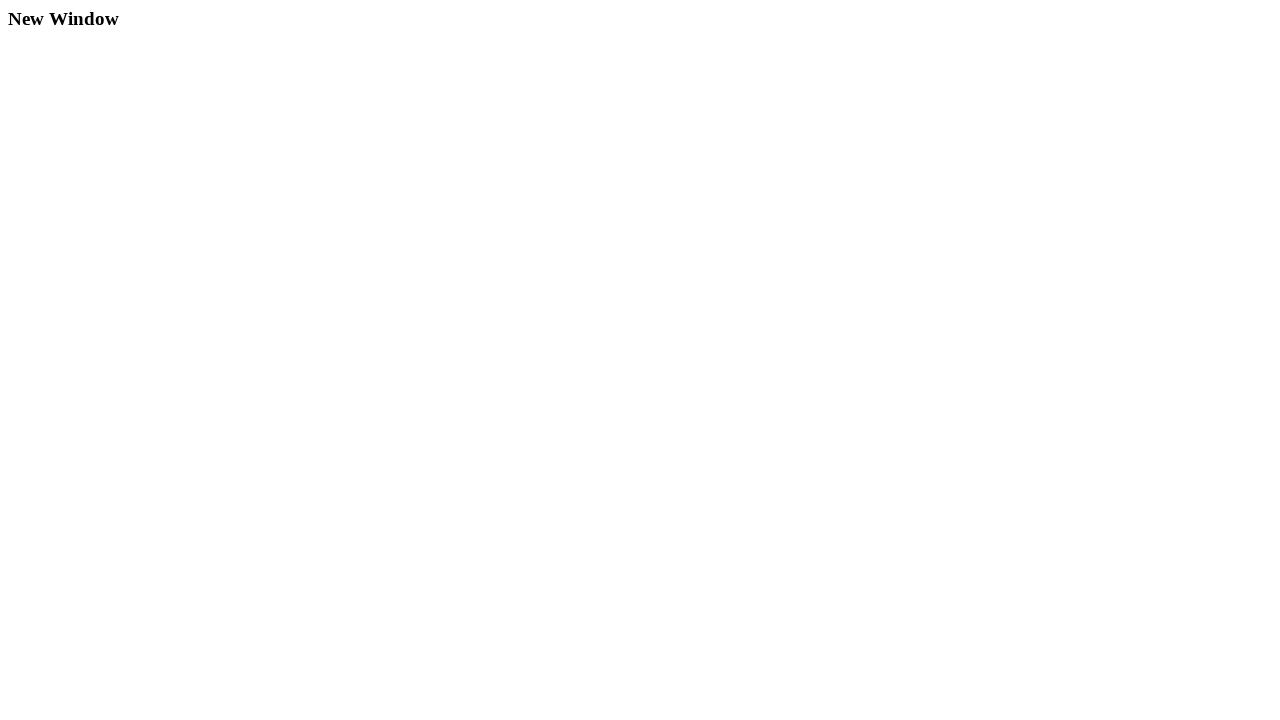

Retrieved heading text from new window: 'New Window'
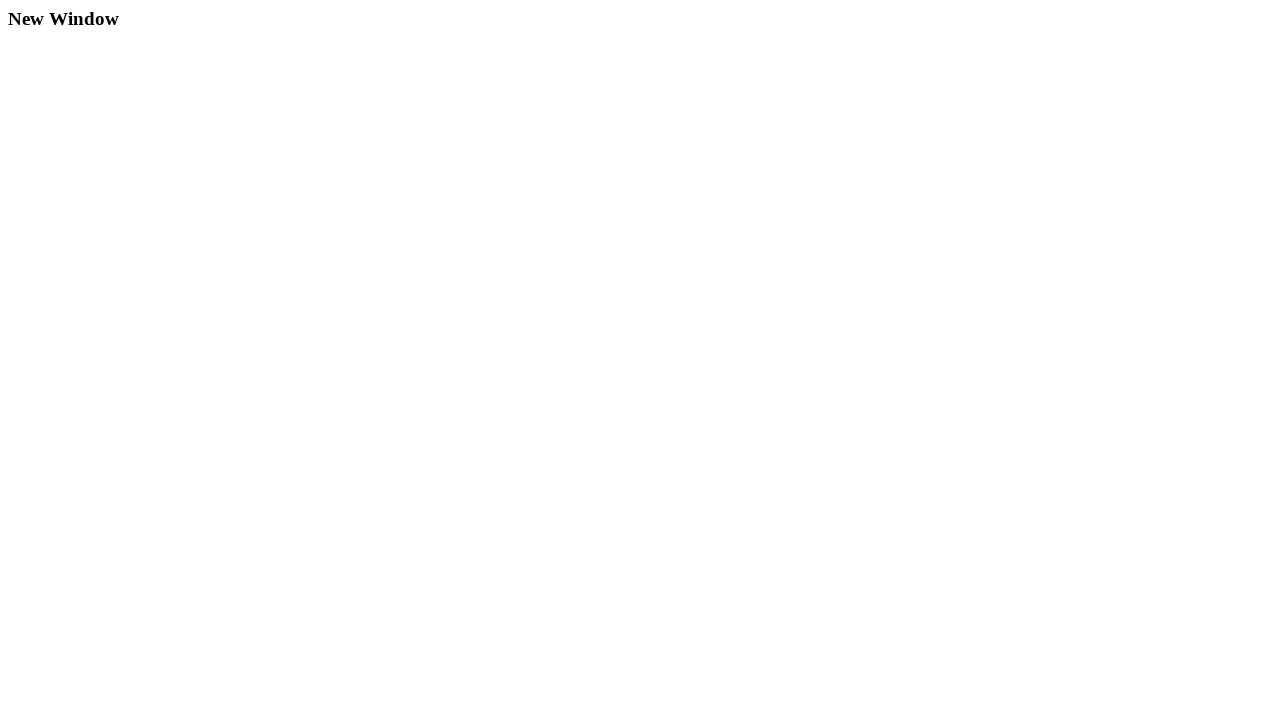

Printed heading text from new window
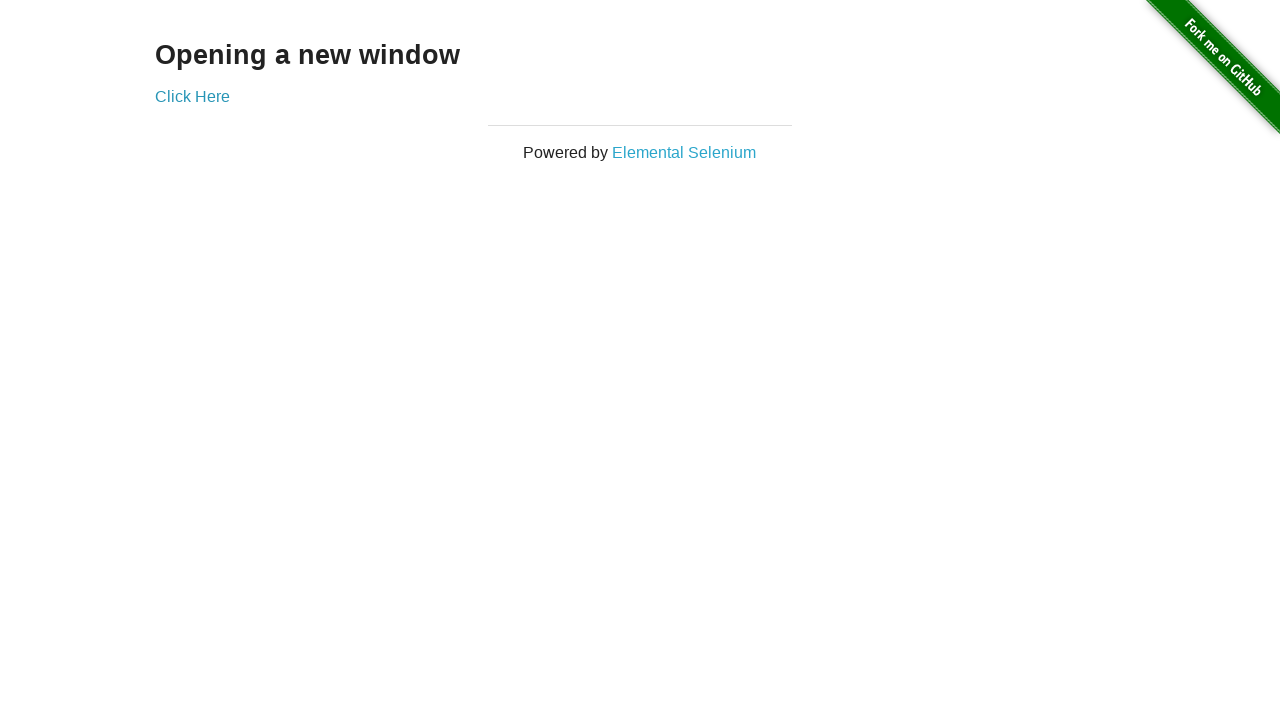

Closed new window
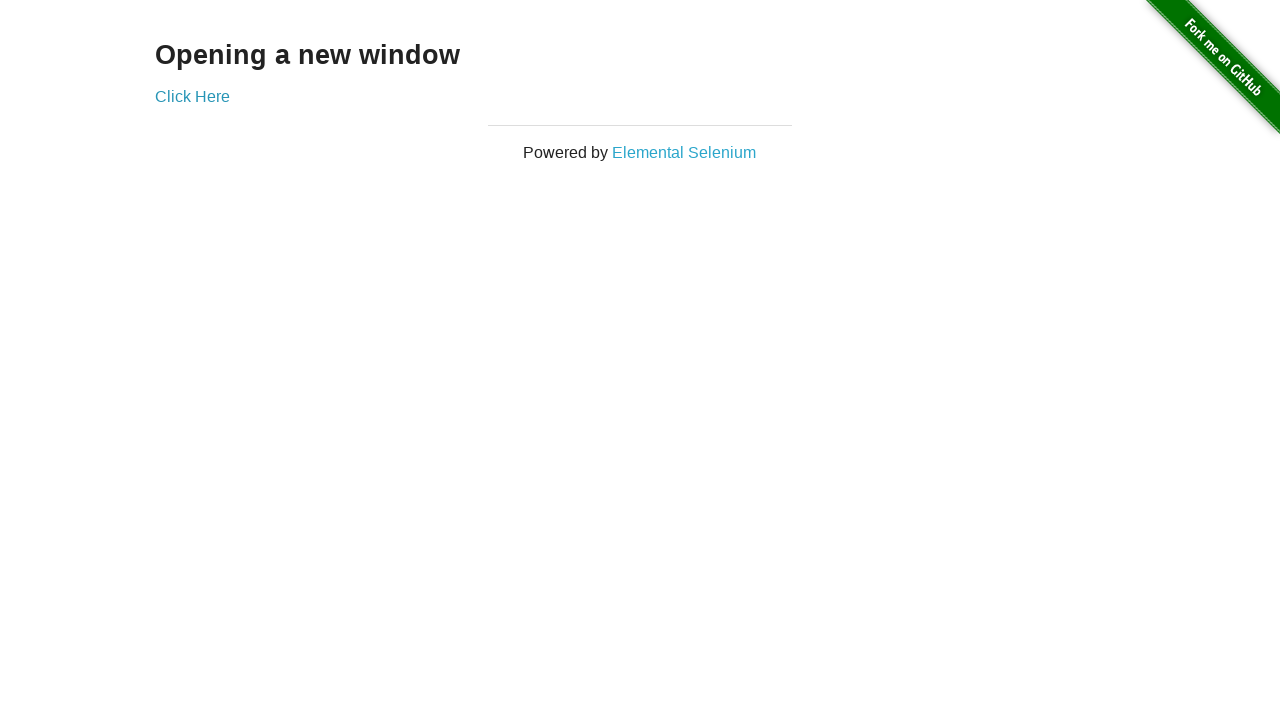

Verified original window heading text is 'Opening a new window'
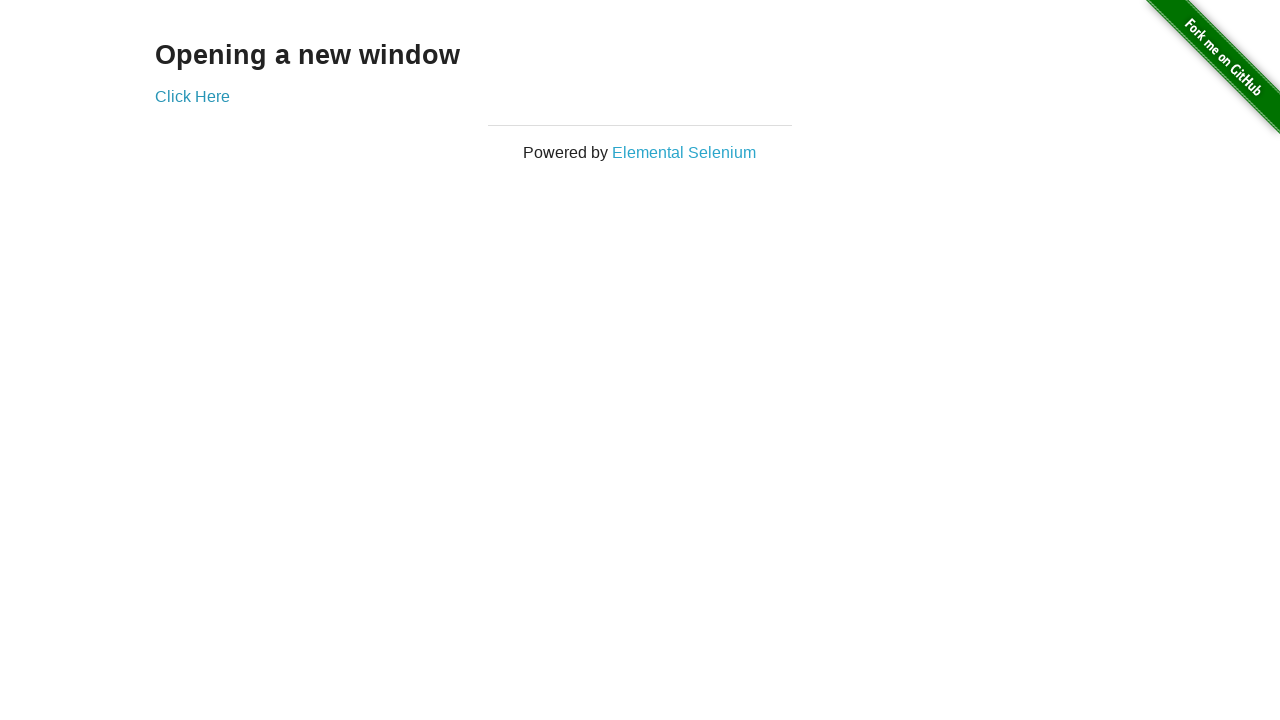

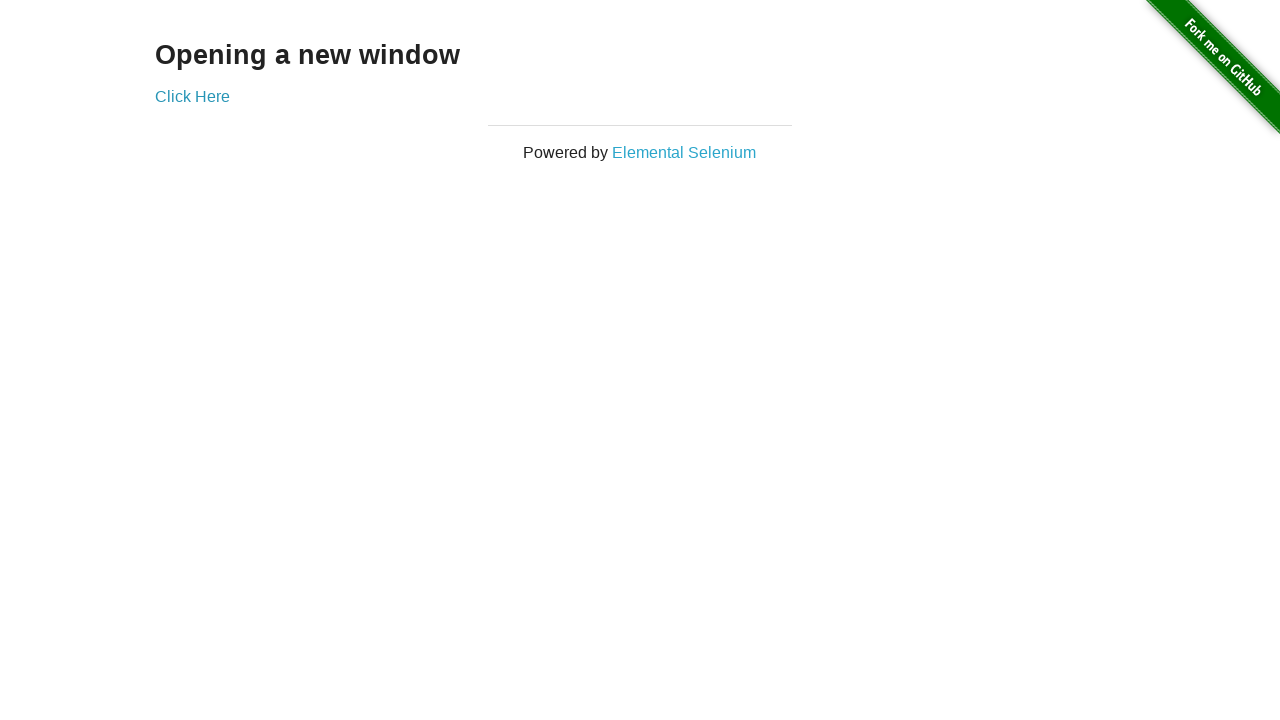